Navigates to 163.com homepage and verifies it loads successfully

Starting URL: https://www.163.com/

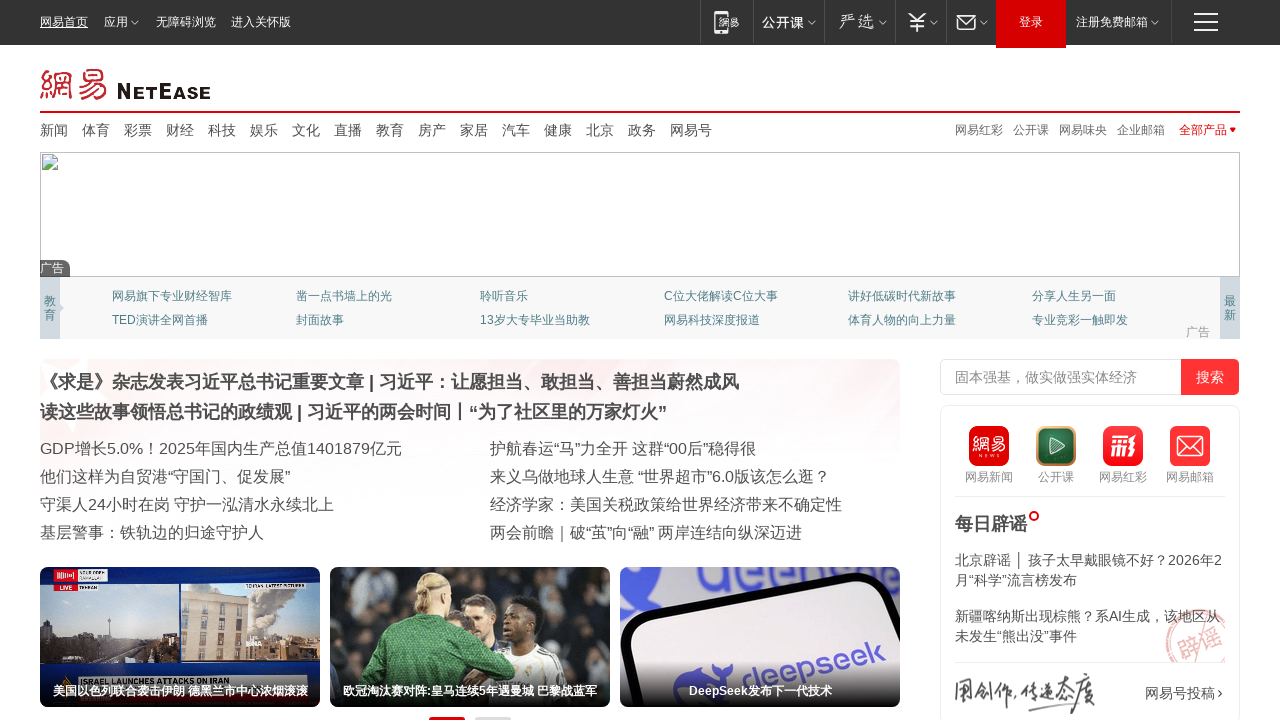

Waited for 163.com homepage to fully load (domcontentloaded state)
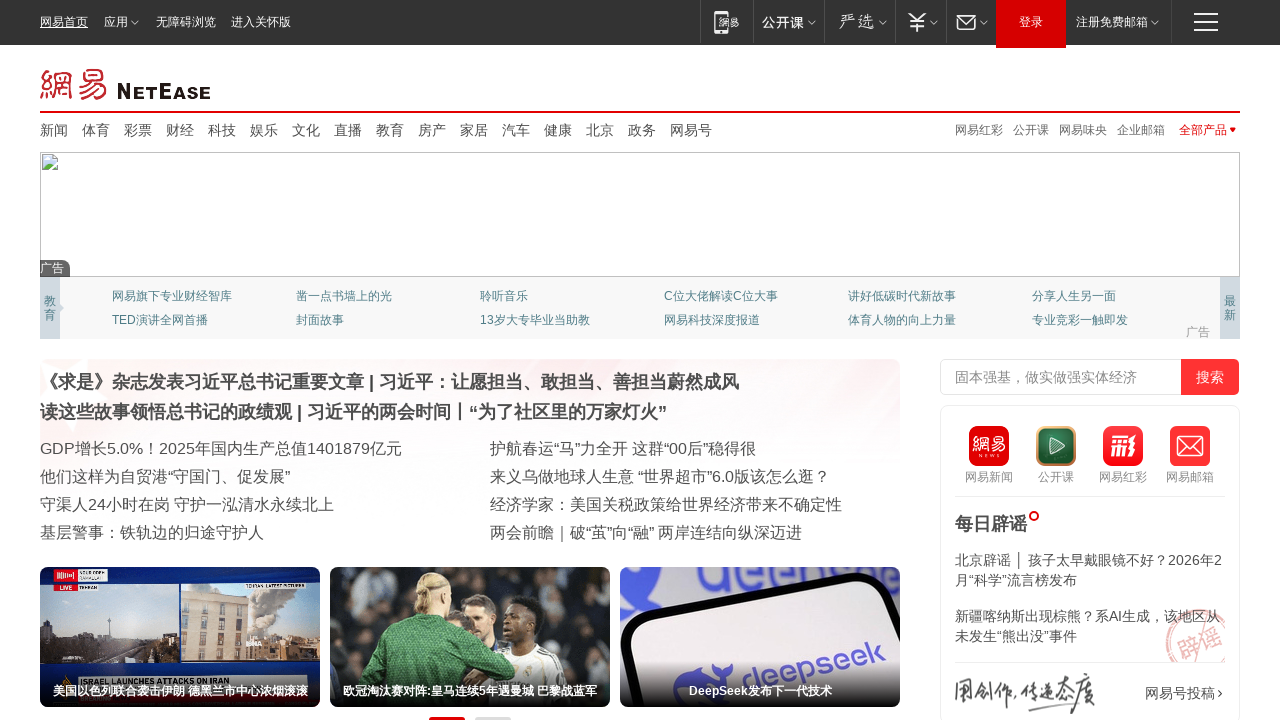

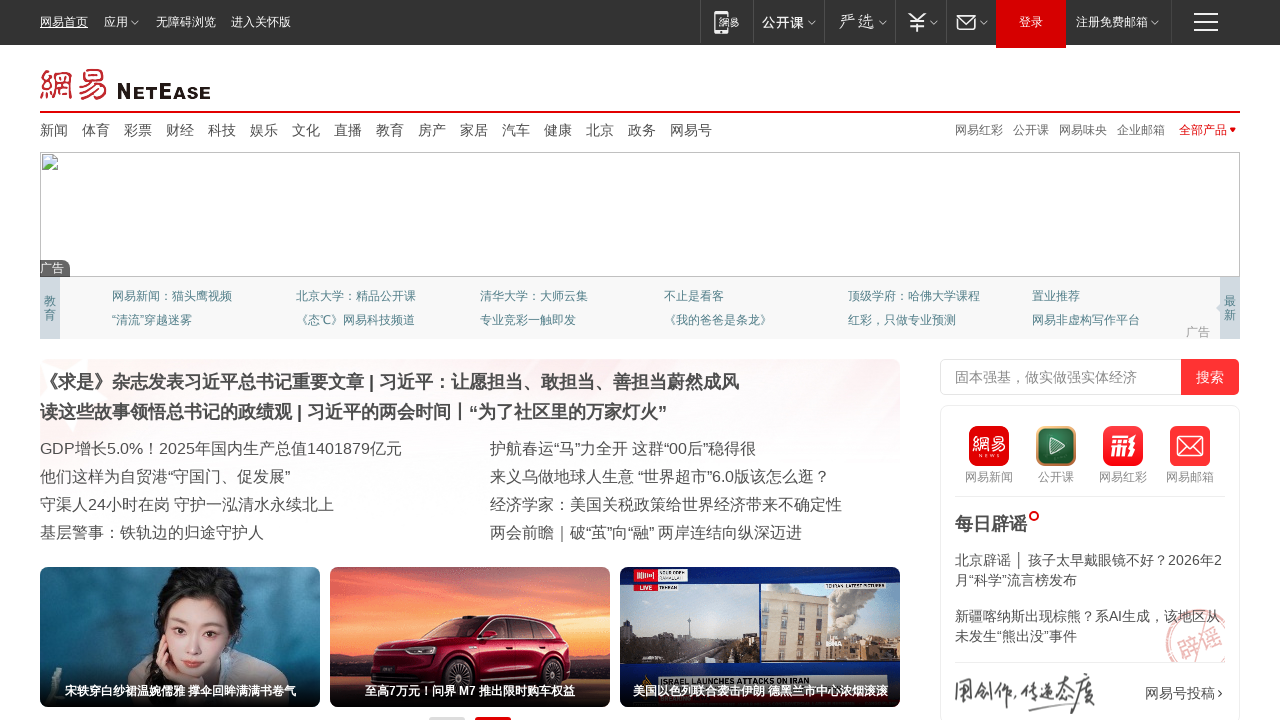